Handles content popup if it appears on the dehieu.vn website

Starting URL: https://dehieu.vn/

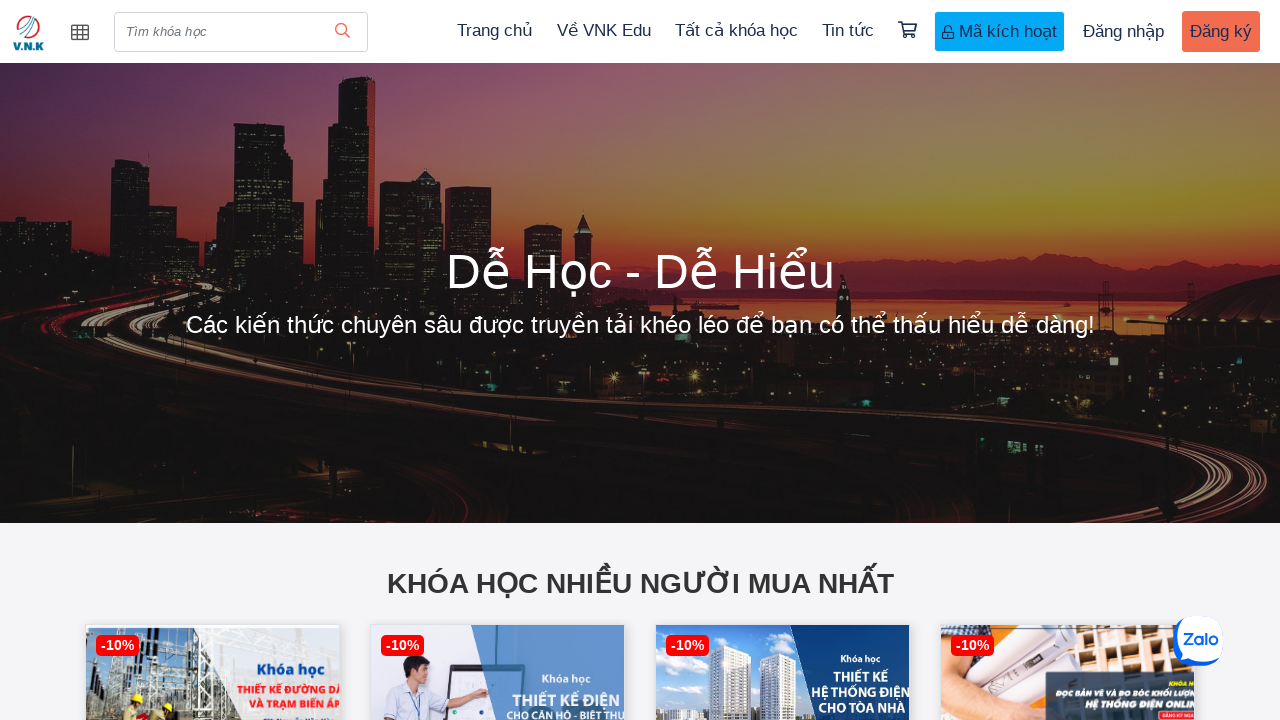

Located content popup element with selector div.modal-content
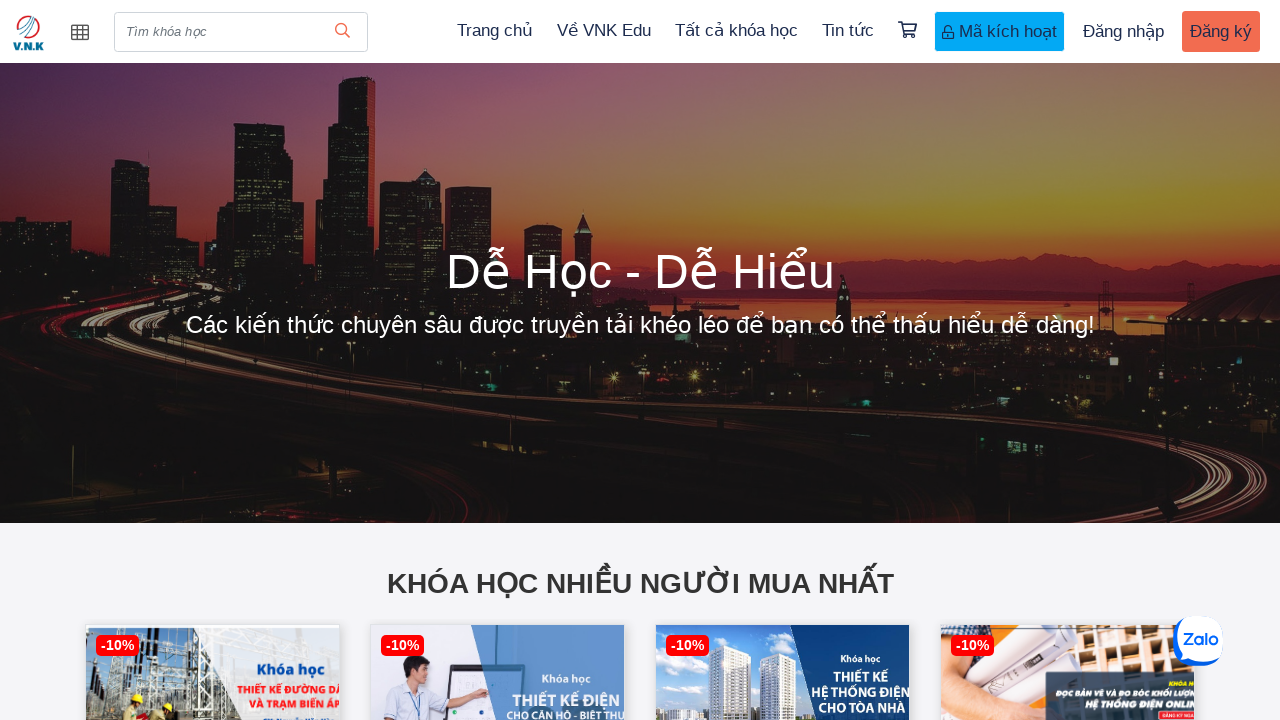

Content popup is not visible - no action needed
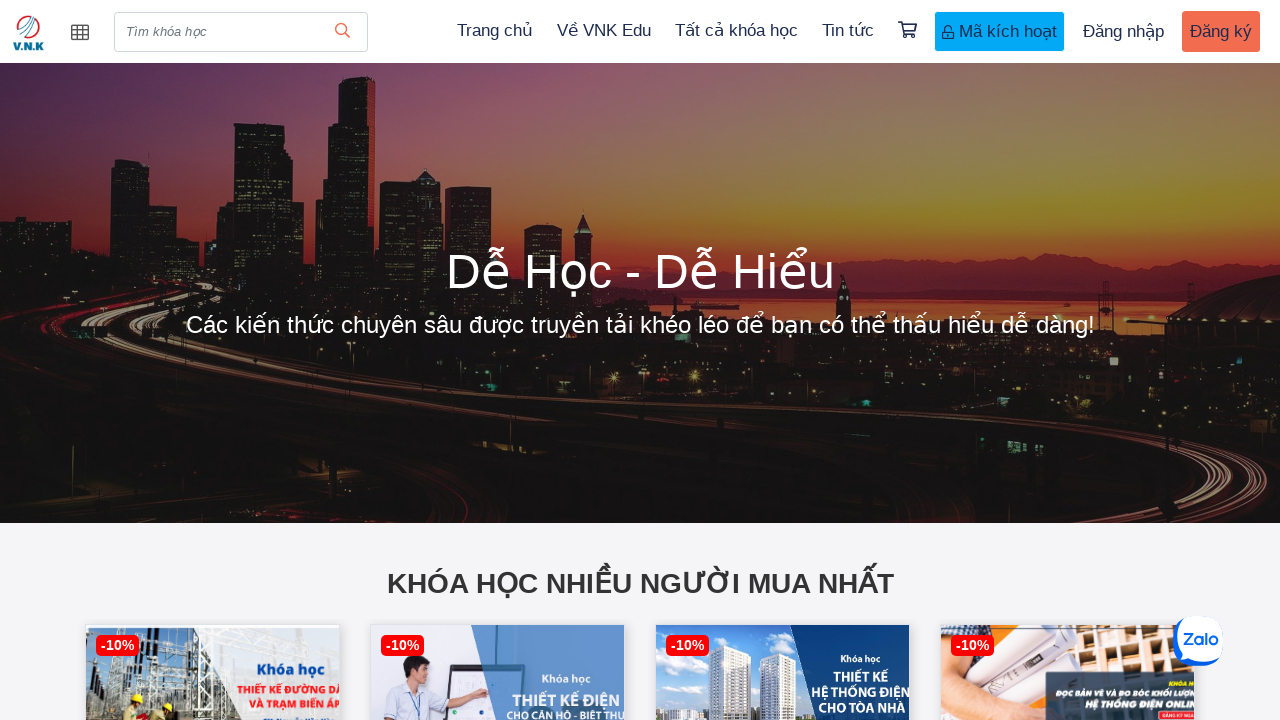

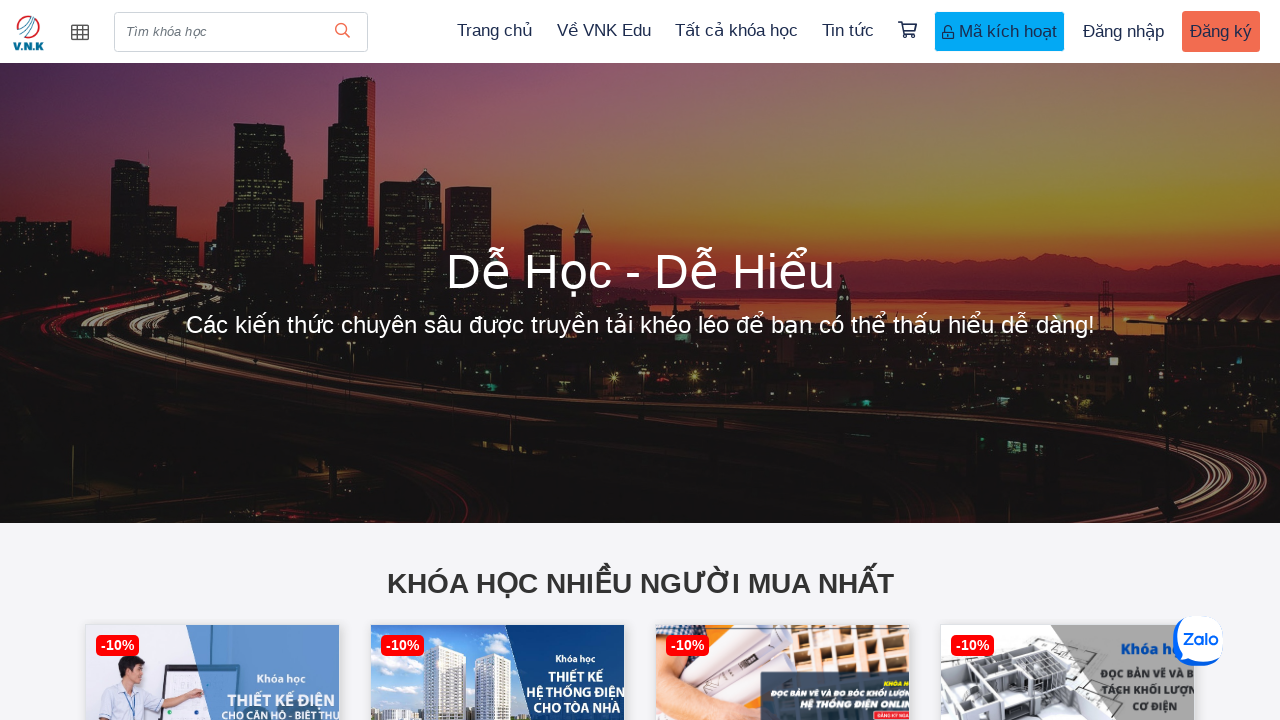